Navigates through bicycle counter statistics pages, selects year filters and date ranges, and submits a report generation form

Starting URL: http://www.bicyclecounter.dk/BicycleCounter/BC_KBH.jsp

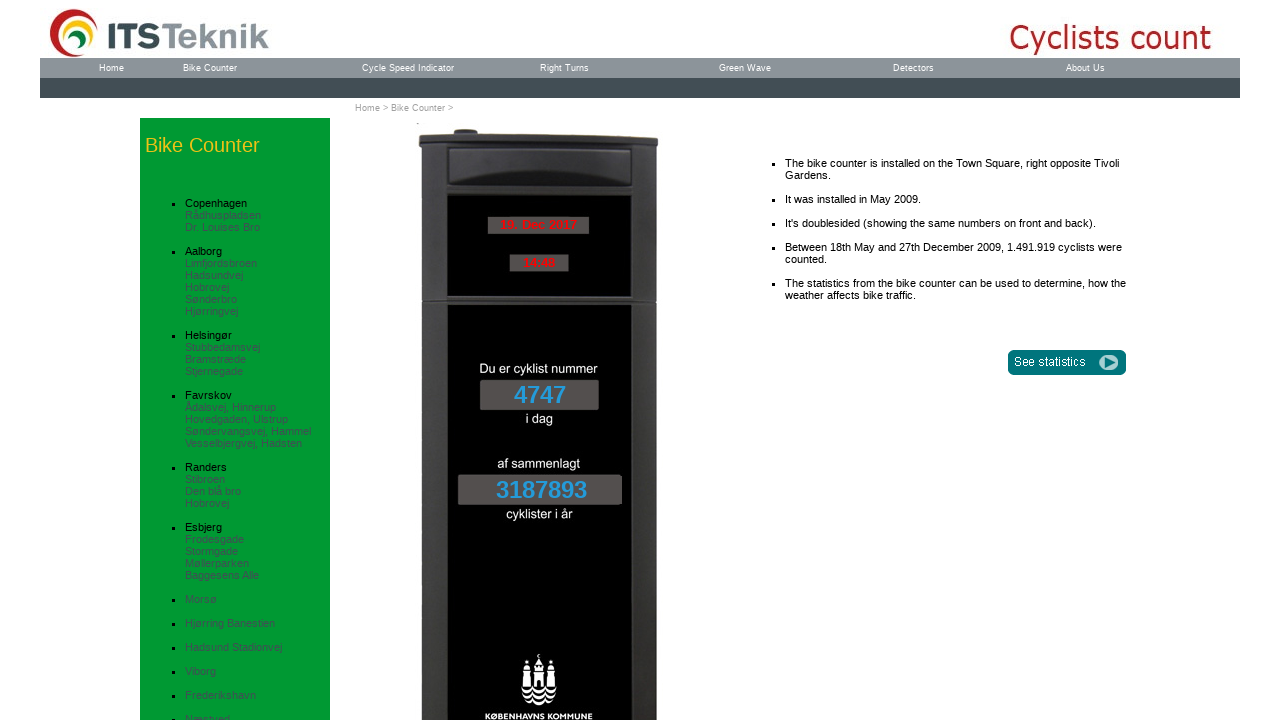

Clicked Statistics page link at (1068, 362) on a[href='BC_Statistics.jsp']
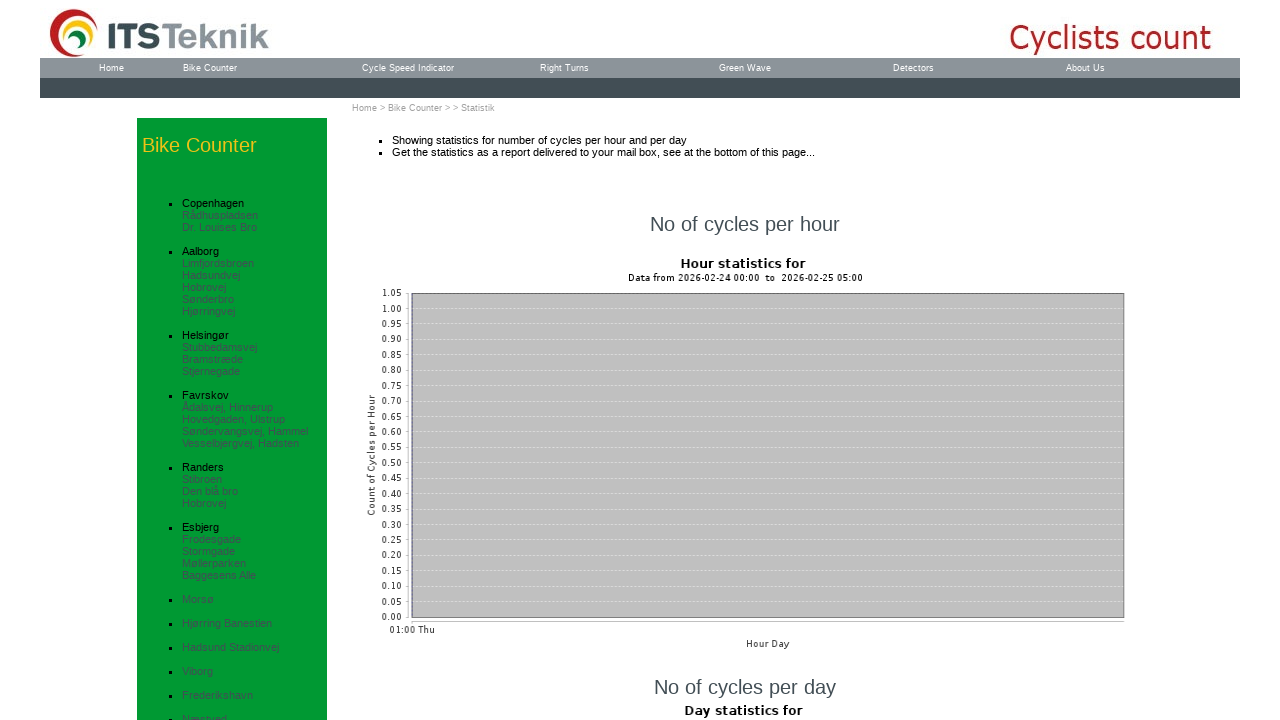

Statistics page loaded
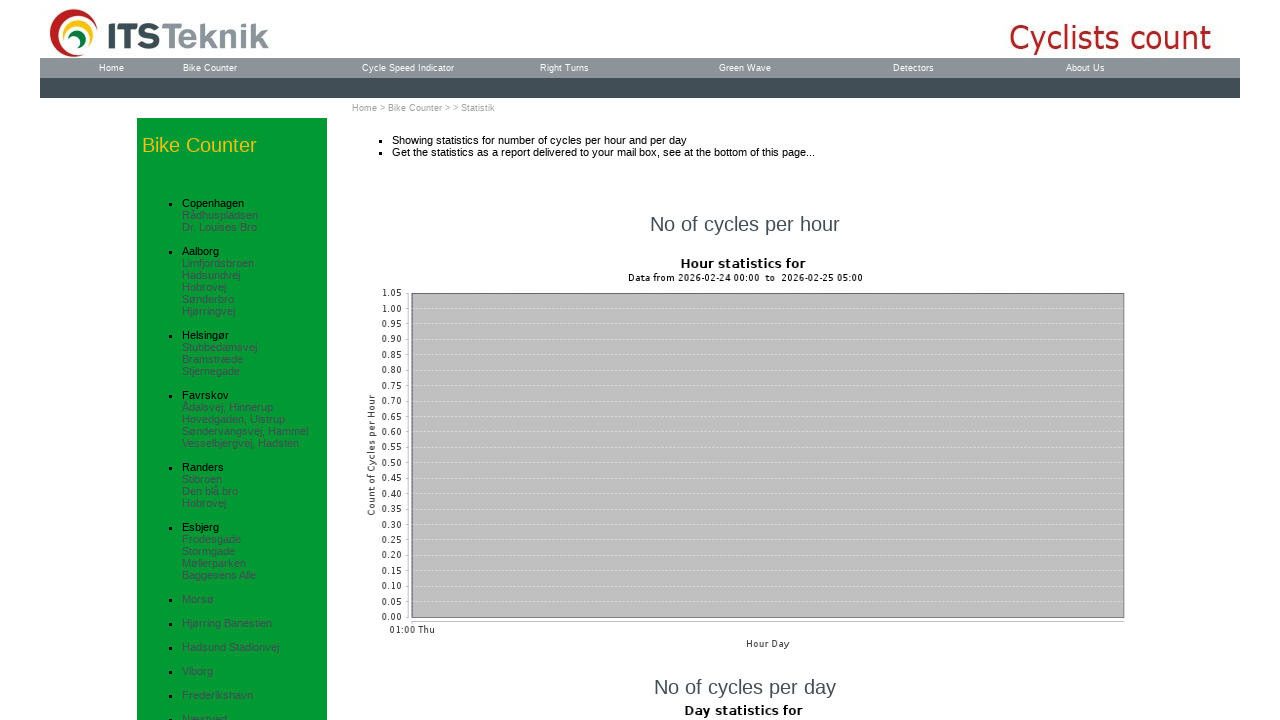

Scrolled Historical data link into view
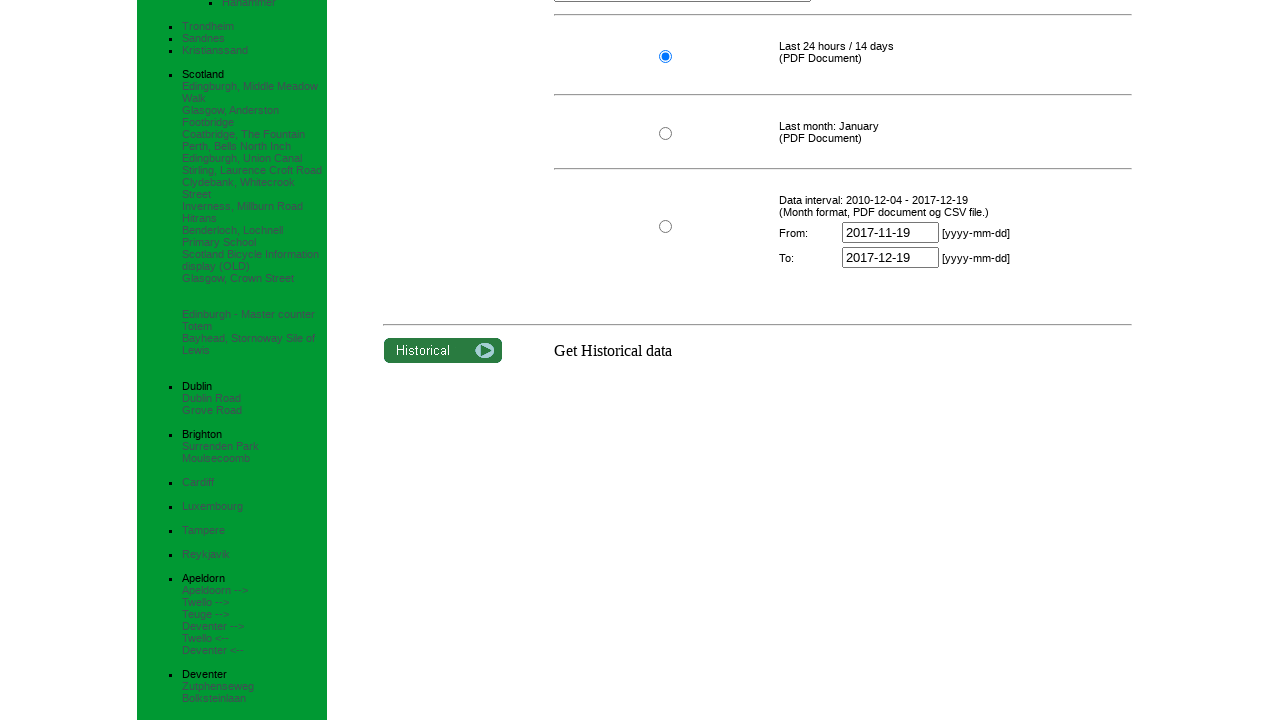

Clicked Historical data link at (443, 350) on a[href='BC_Historical.jsp']
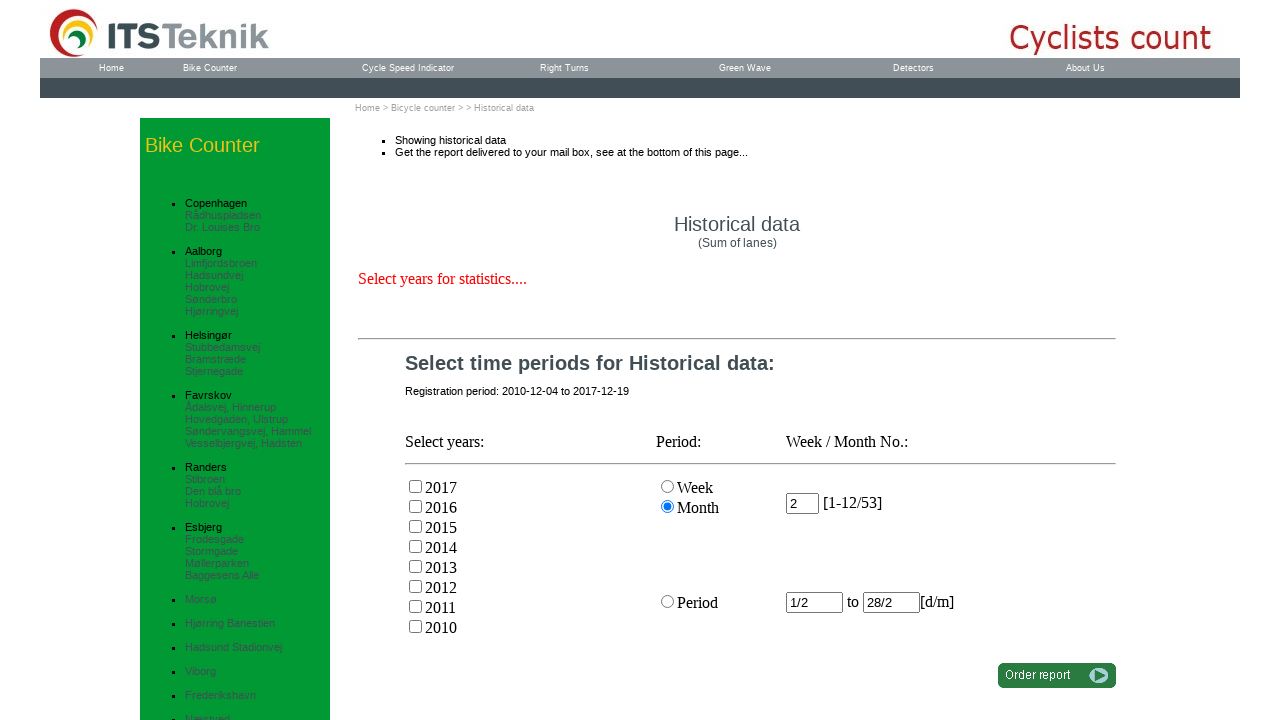

Historical data page loaded
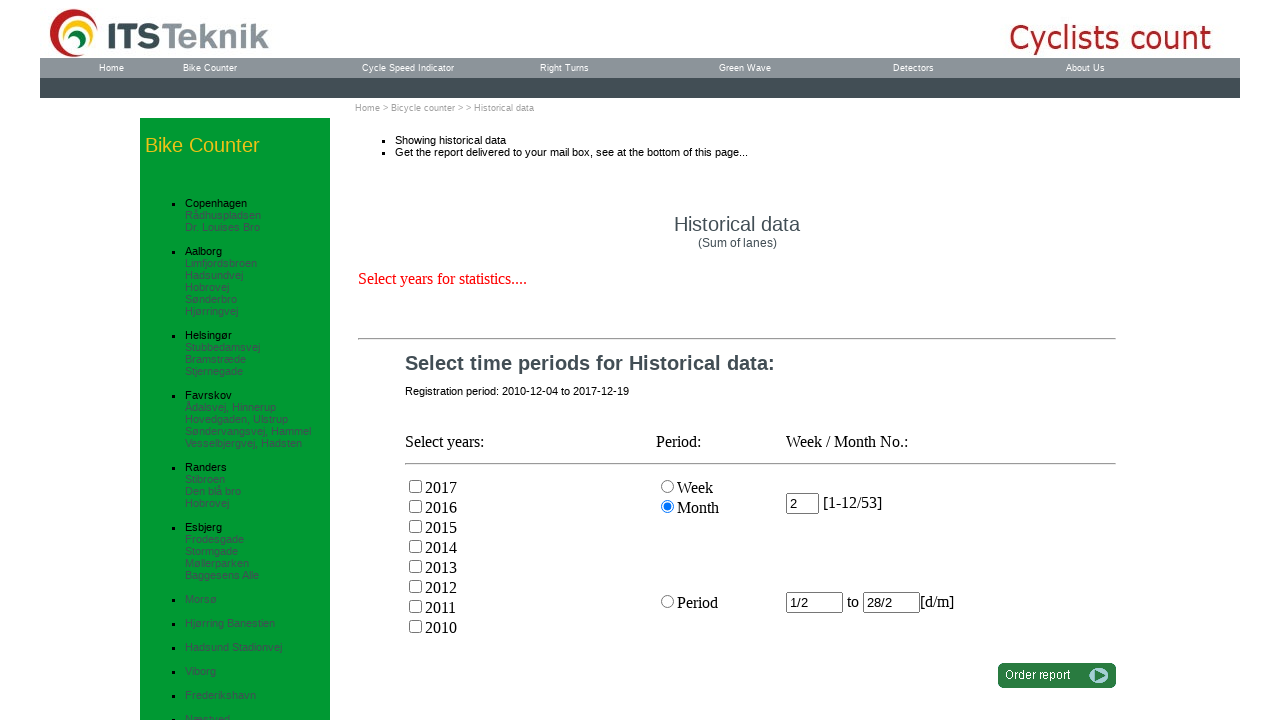

Selected year 2017 checkbox at (416, 486) on input[type='checkbox'][value='2017']
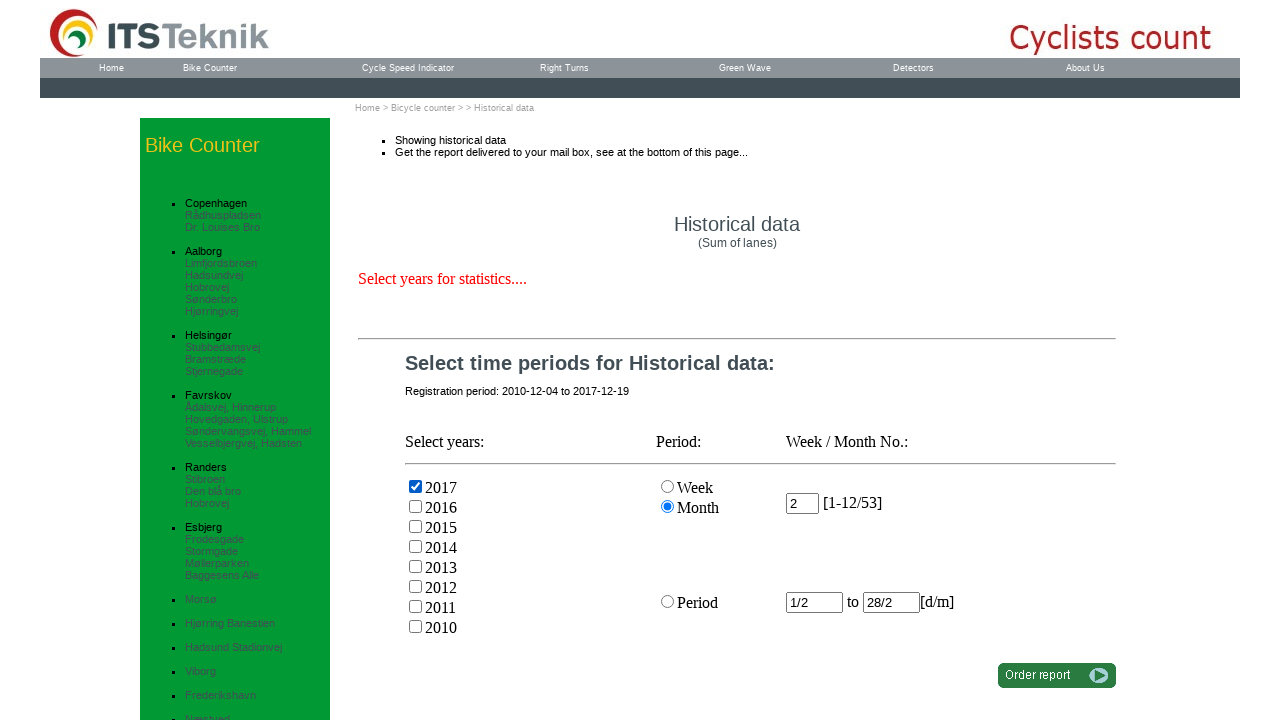

Selected year 2016 checkbox at (416, 506) on input[type='checkbox'][value='2016']
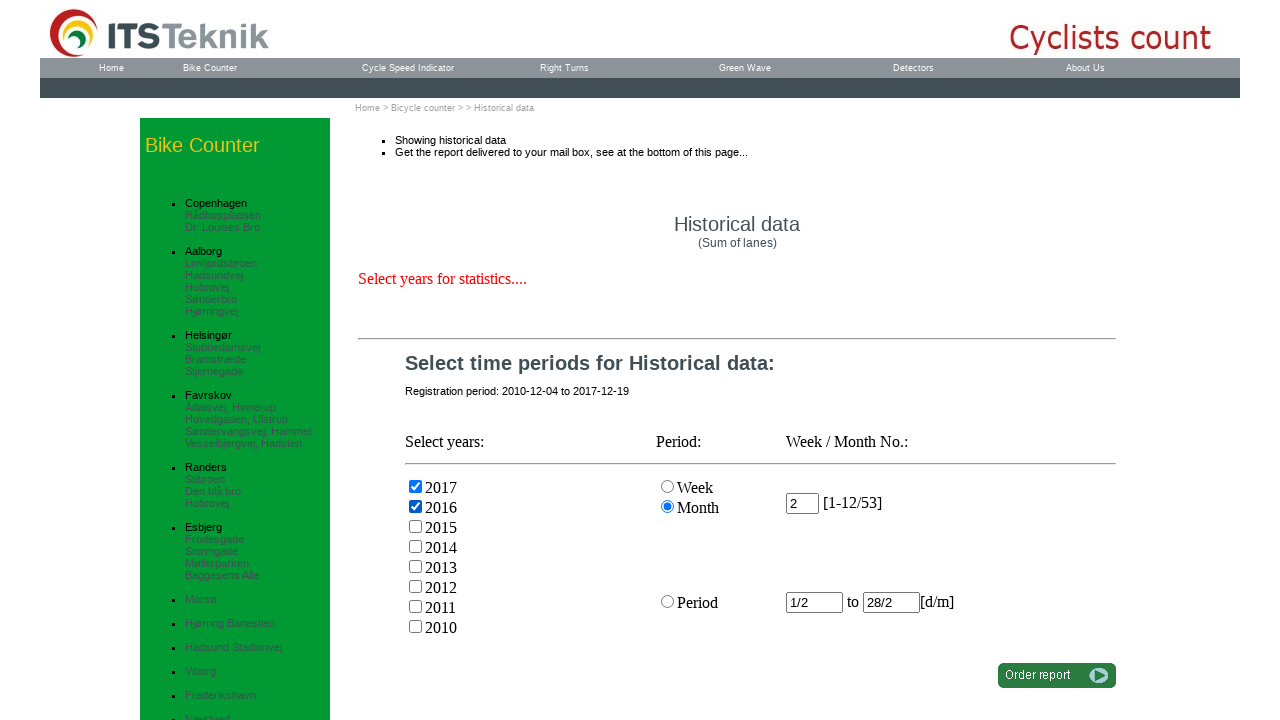

Selected report type option 3 at (668, 601) on input[type='radio'][value='3']
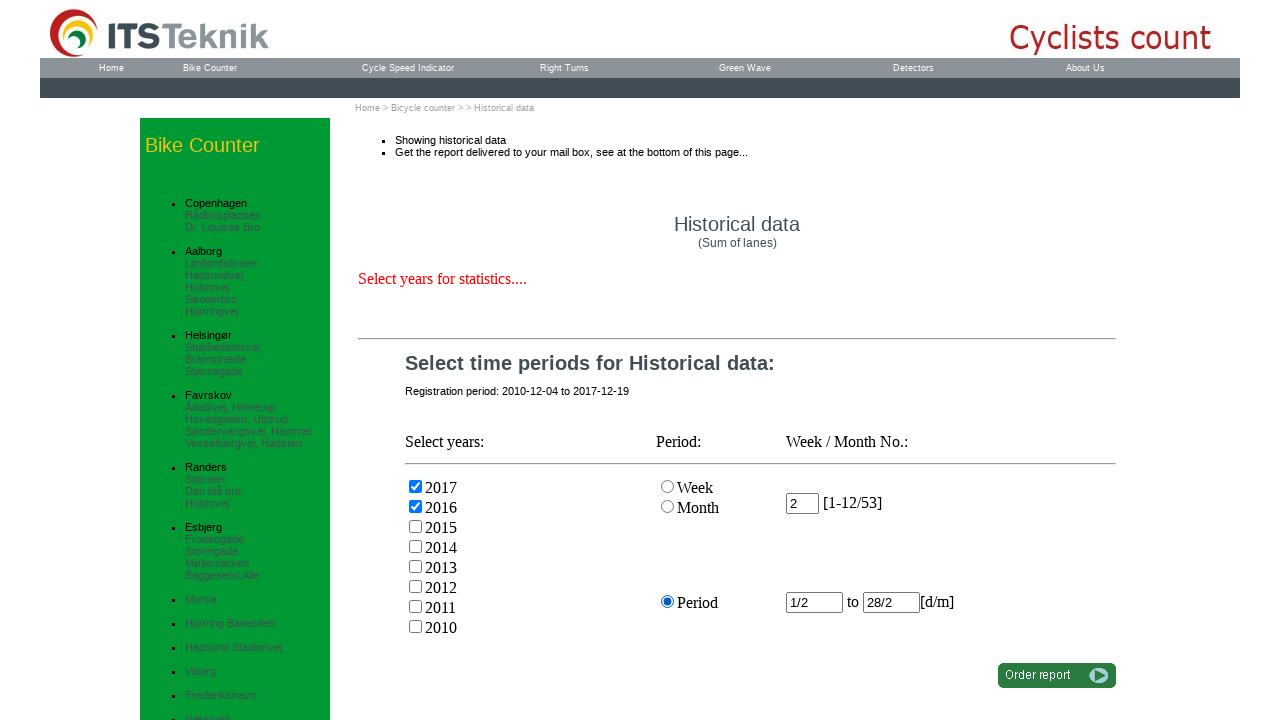

Cleared period start date field on input[type='text'][name='txtPeriodStart']
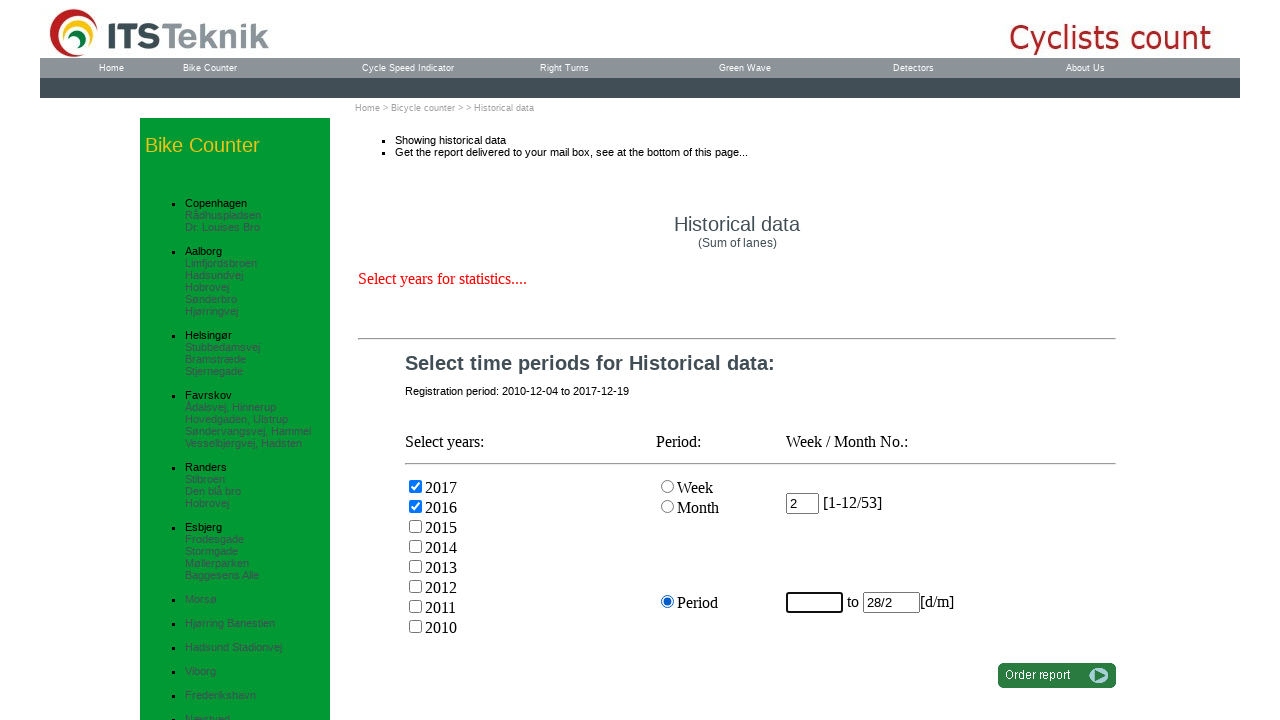

Filled period start date with '1/1' on input[type='text'][name='txtPeriodStart']
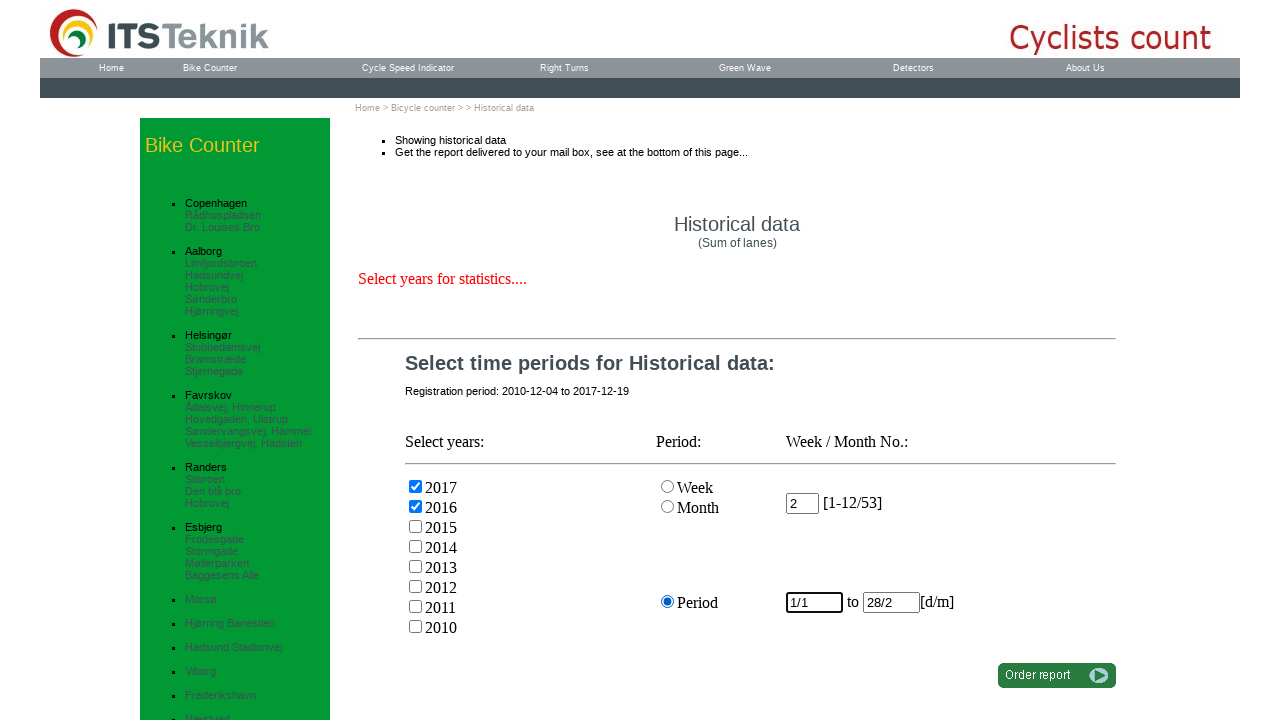

Cleared period end date field on input[type='text'][name='txtPeriodStop']
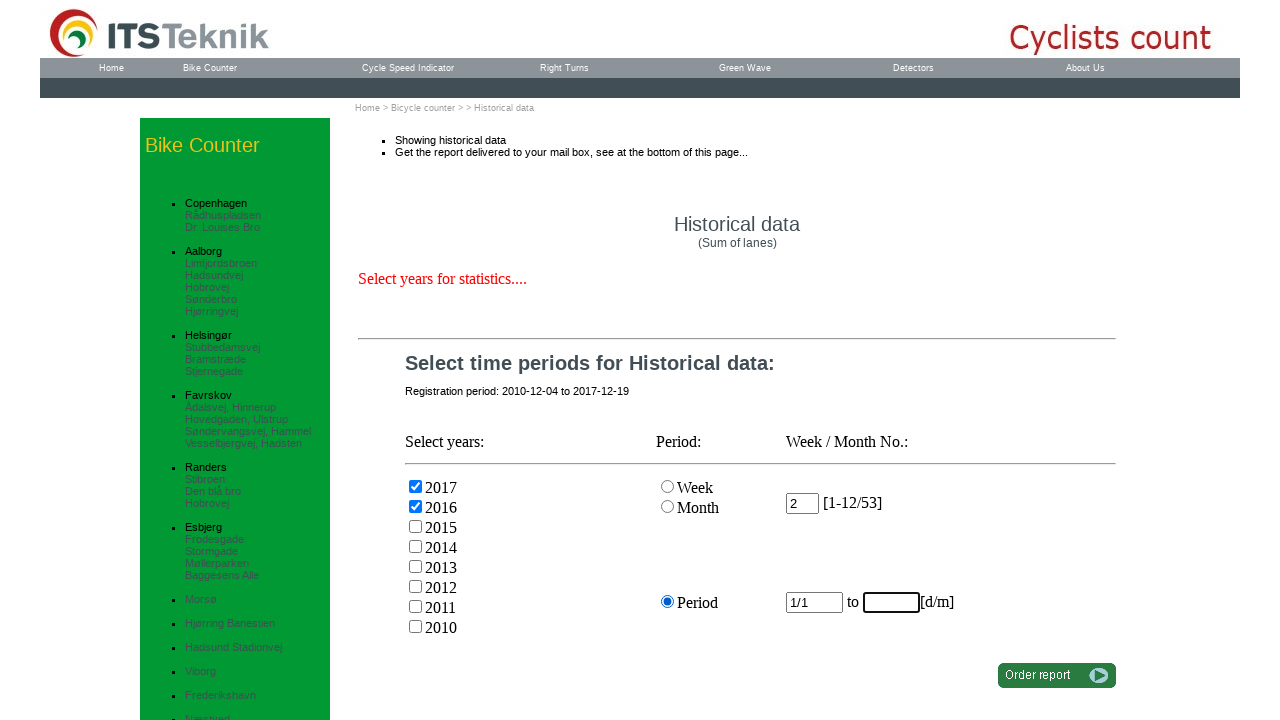

Filled period end date with '31/12' on input[type='text'][name='txtPeriodStop']
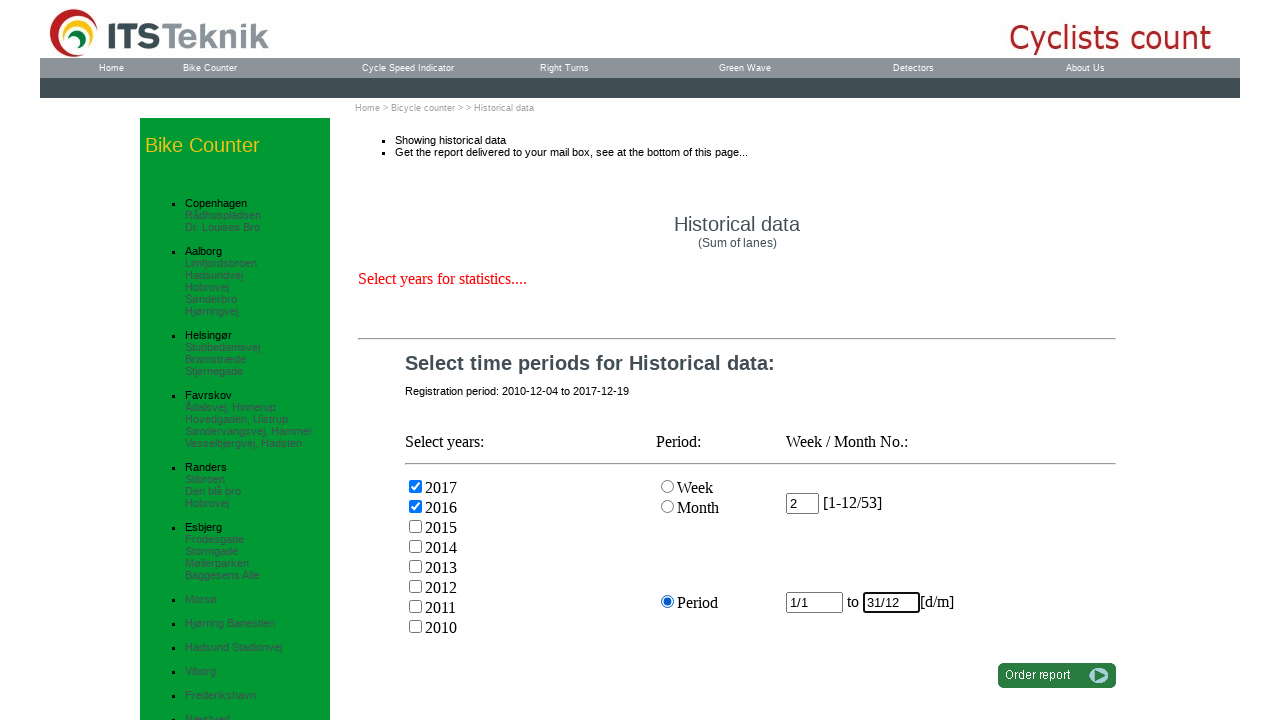

Clicked report generation submit button at (1057, 676) on input[type='image'][src='graphics/buttons/klik_for_rapport.gif']
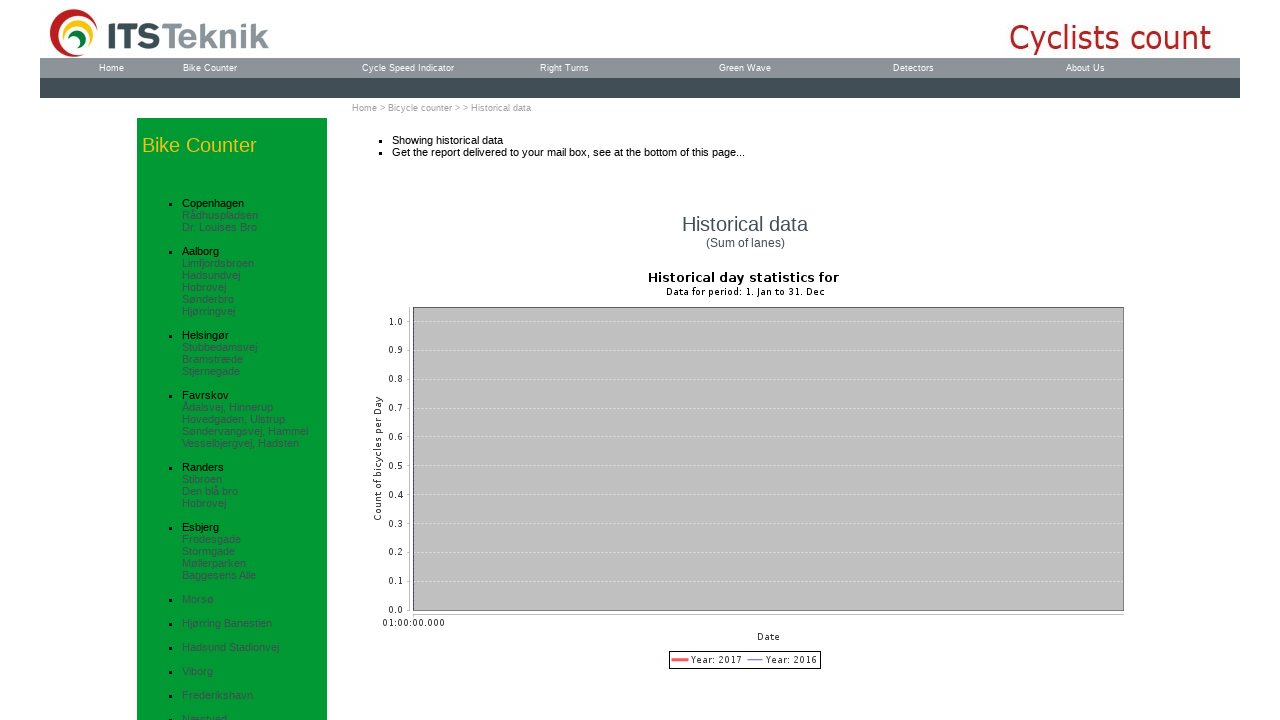

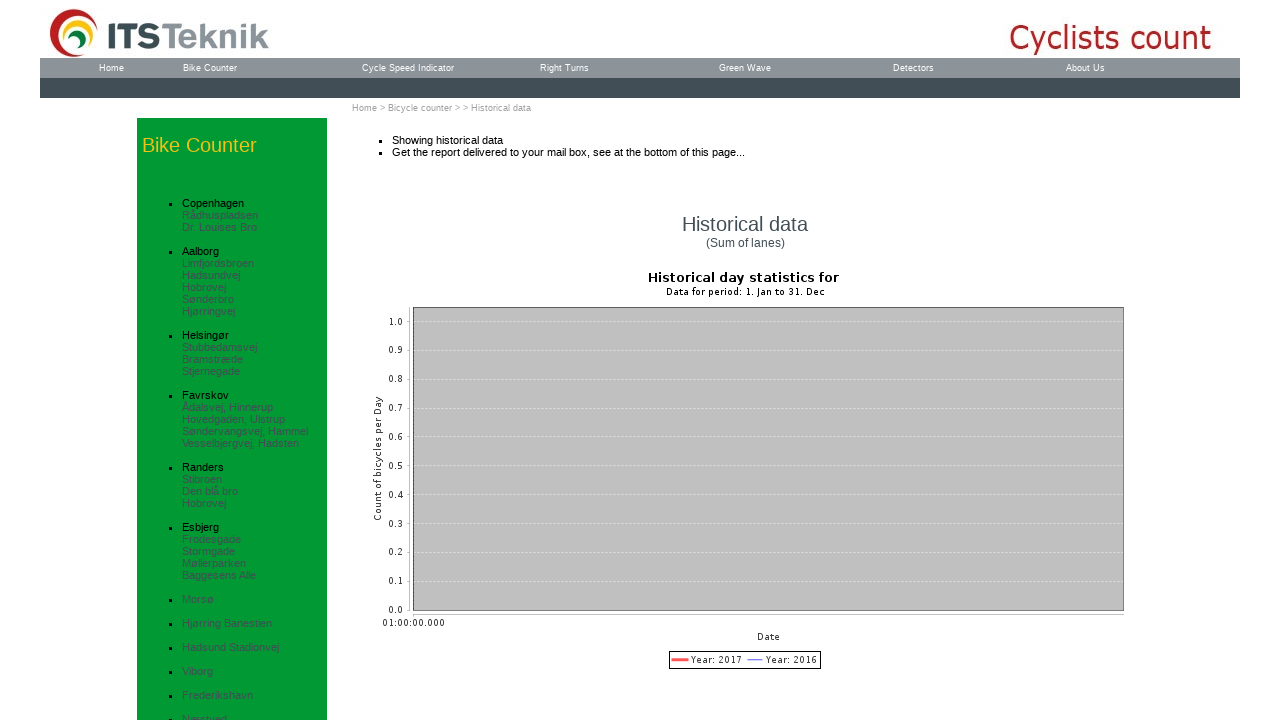